Tests the contact form submission by navigating to the contact page, filling in all form fields, and submitting the form

Starting URL: https://alchemy.hguy.co/lms/

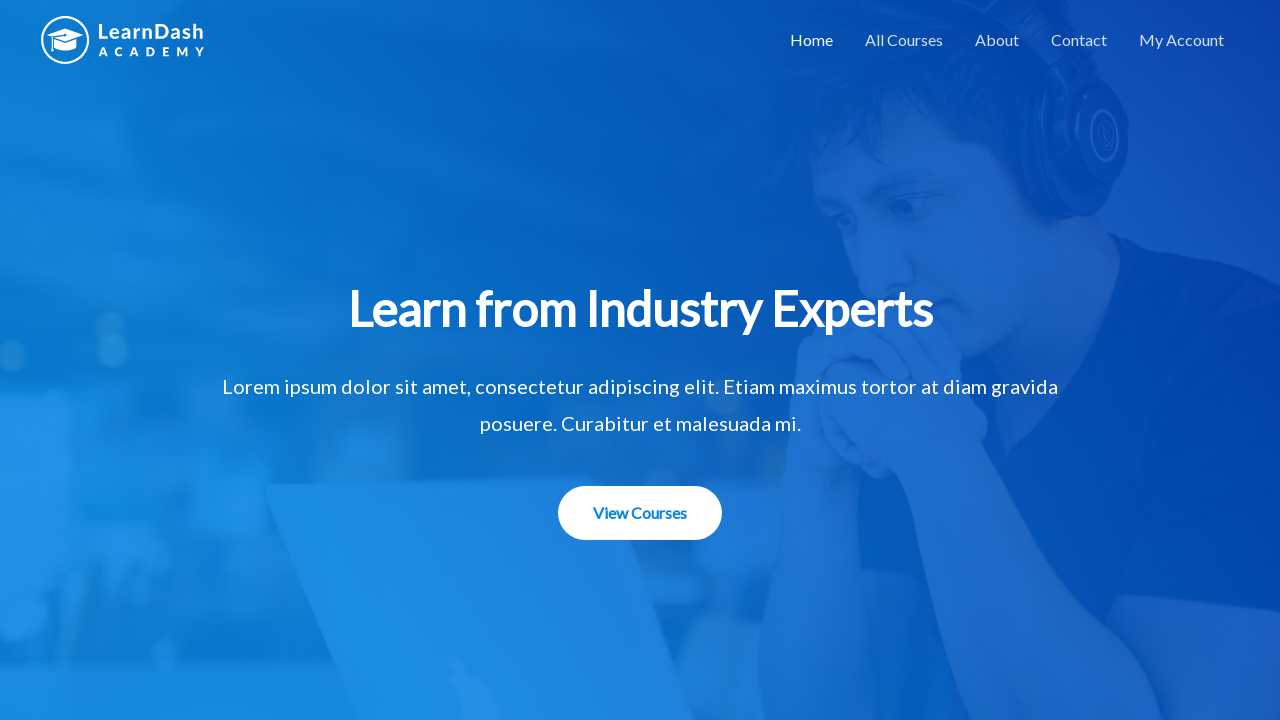

Clicked on Contact link to navigate to contact page at (1079, 40) on a:text('Contact')
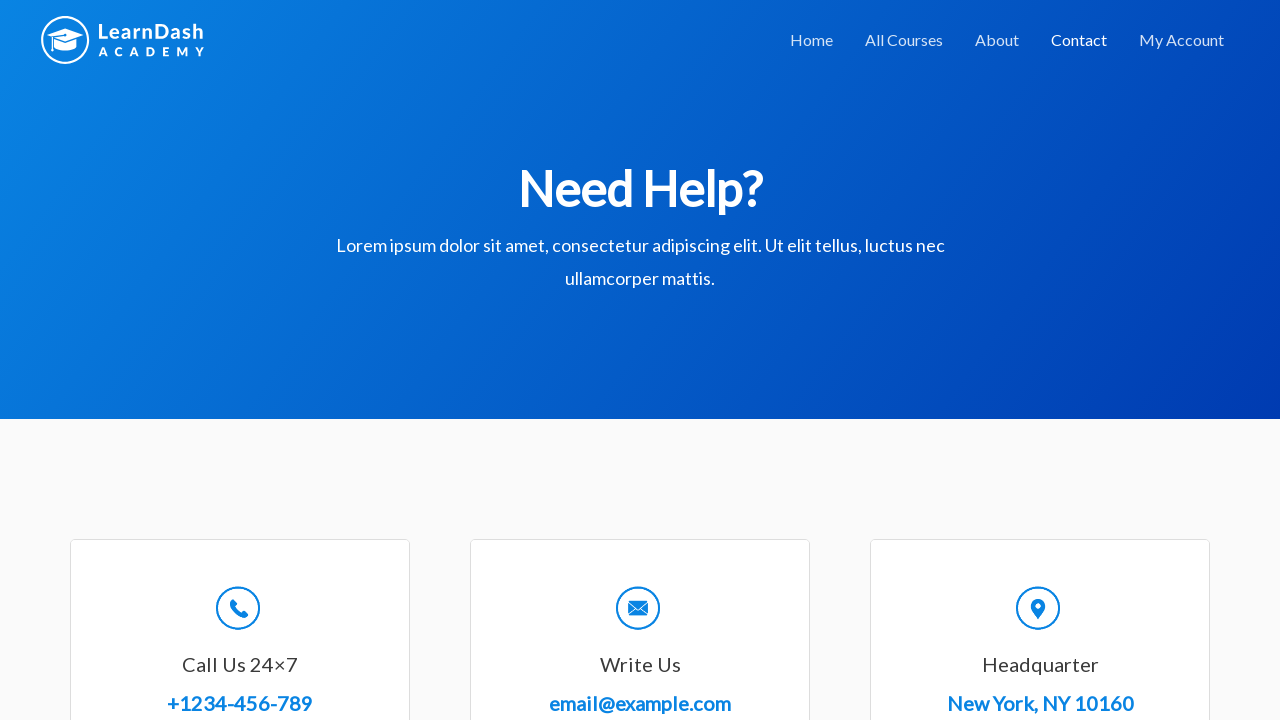

Filled in name field with 'John Smith' on input#wpforms-8-field_0
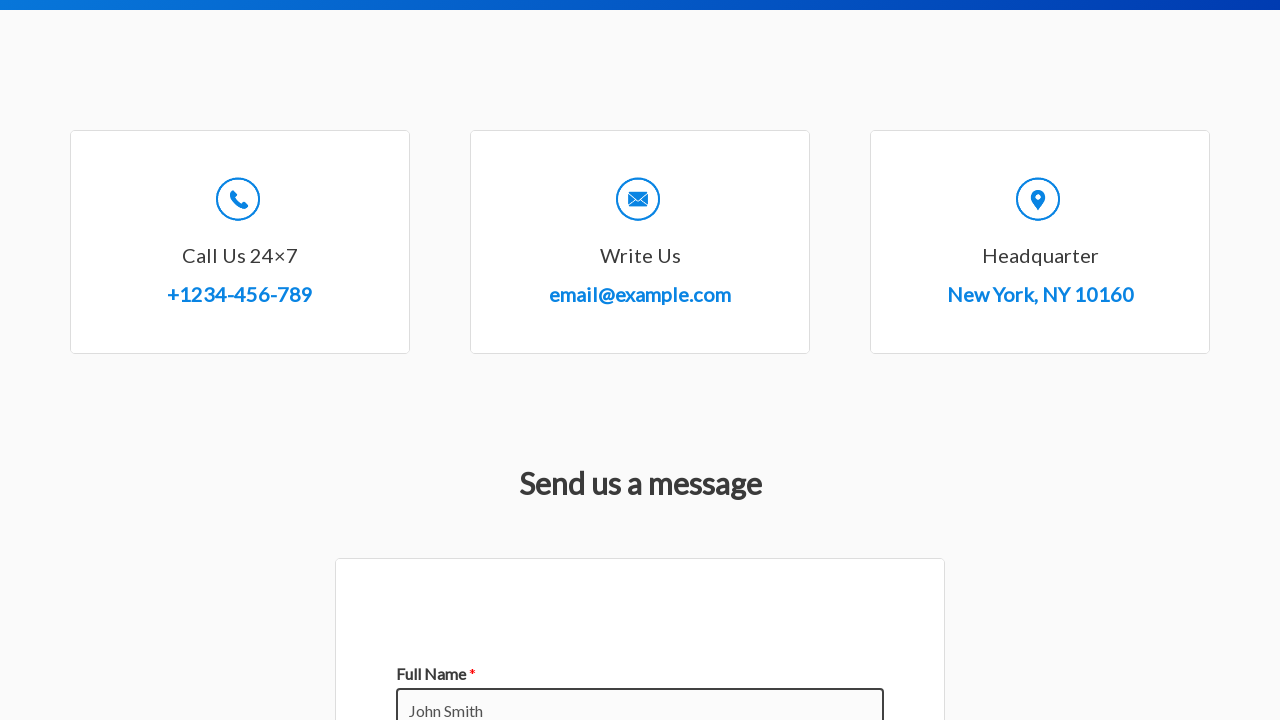

Filled in email field with 'john.smith@example.com' on input#wpforms-8-field_1
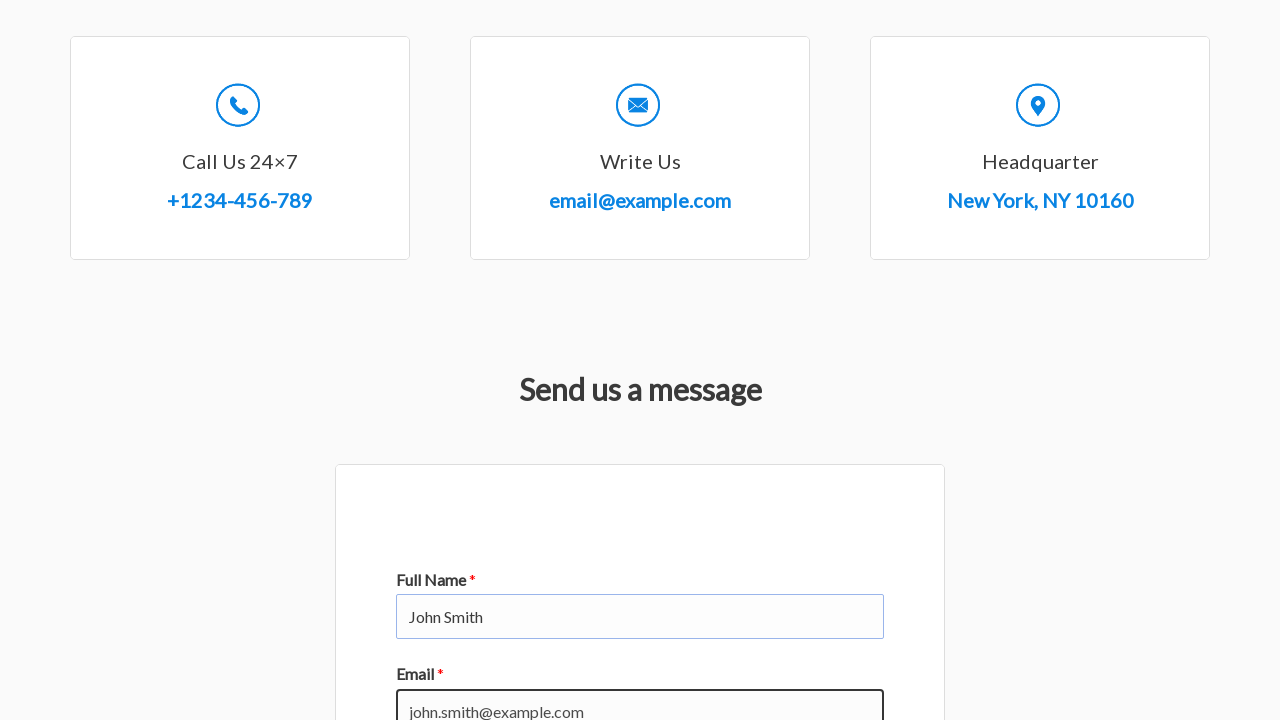

Filled in subject field with 'Product Inquiry' on input#wpforms-8-field_3
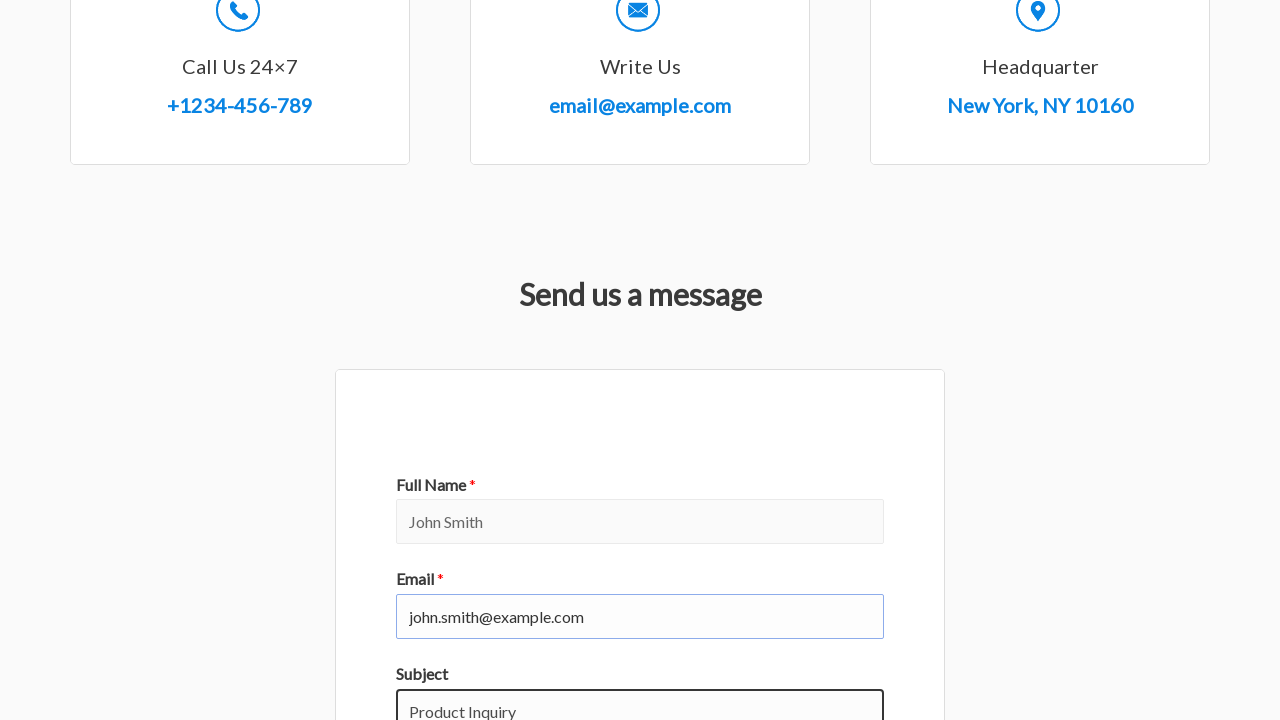

Filled in message field with course inquiry text on textarea#wpforms-8-field_2
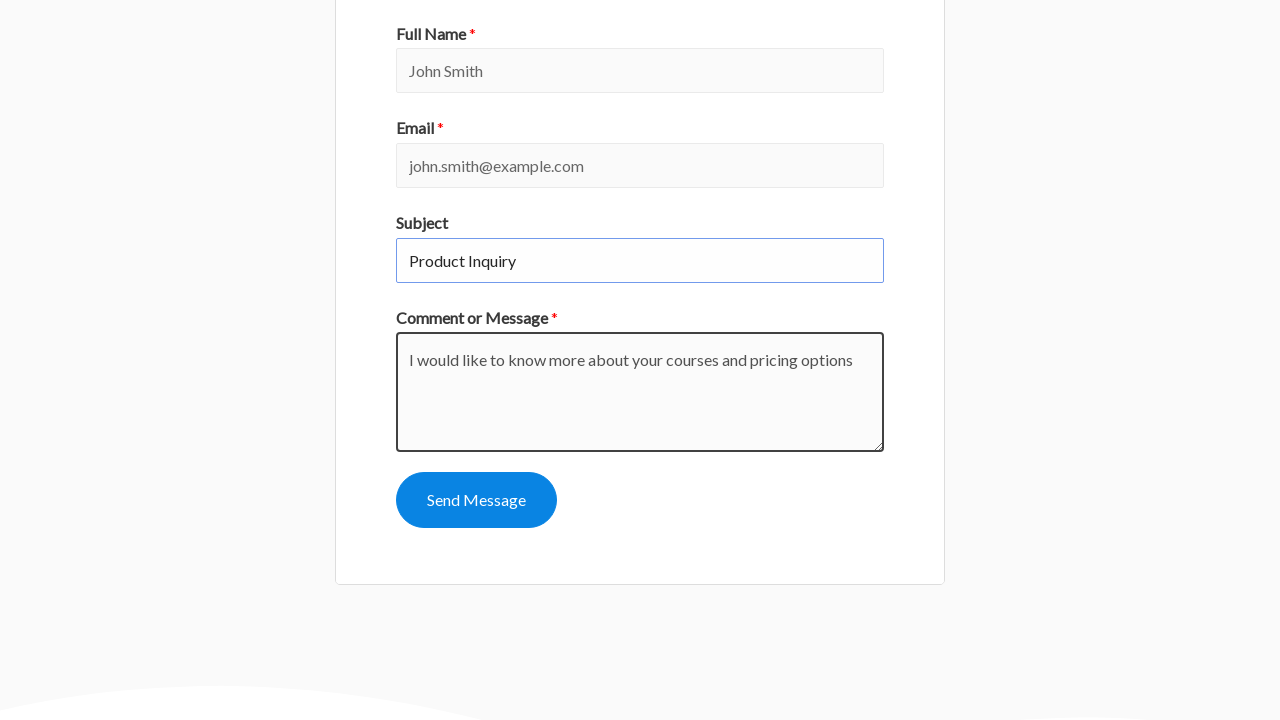

Clicked submit button to submit contact form at (476, 500) on button[type='submit']
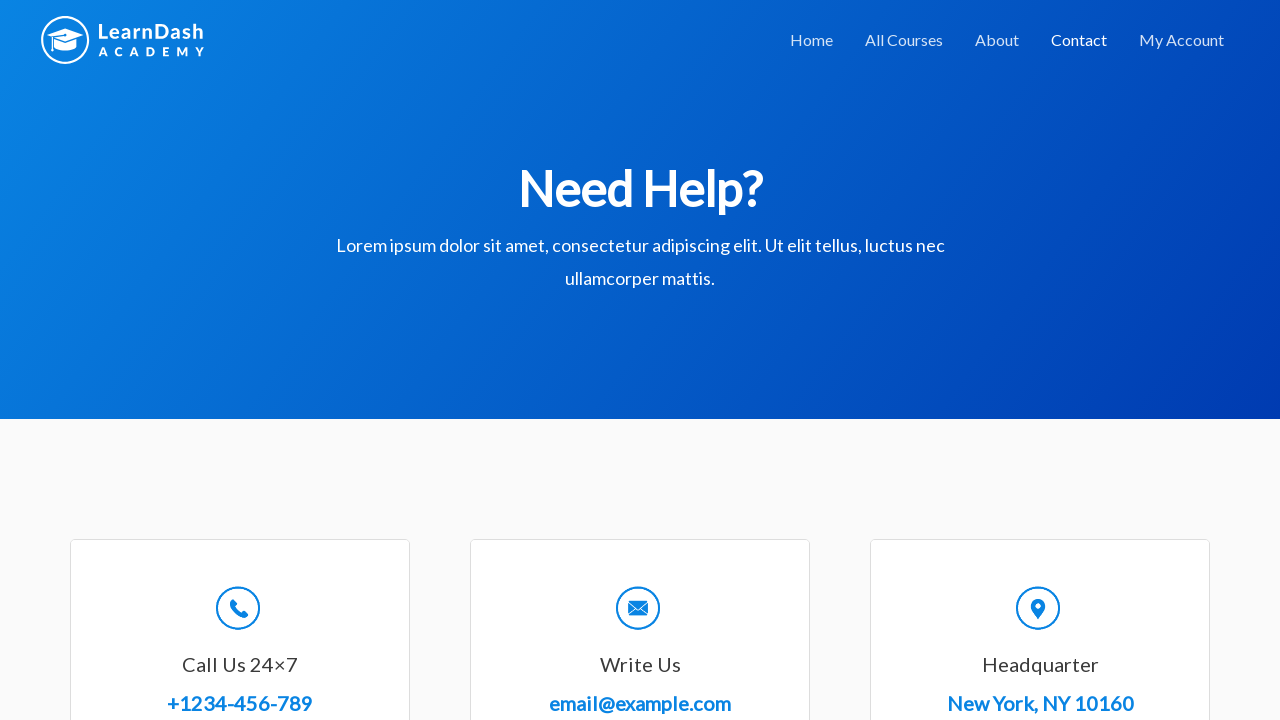

Contact form submission confirmation message appeared
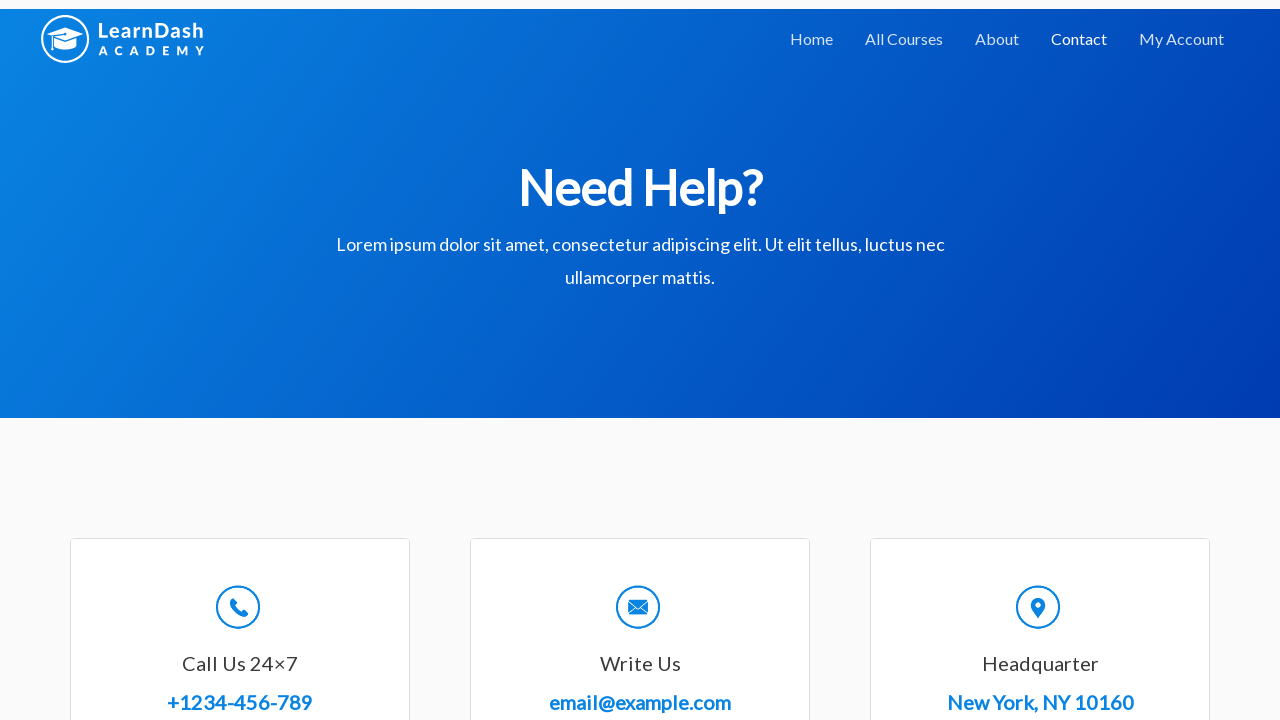

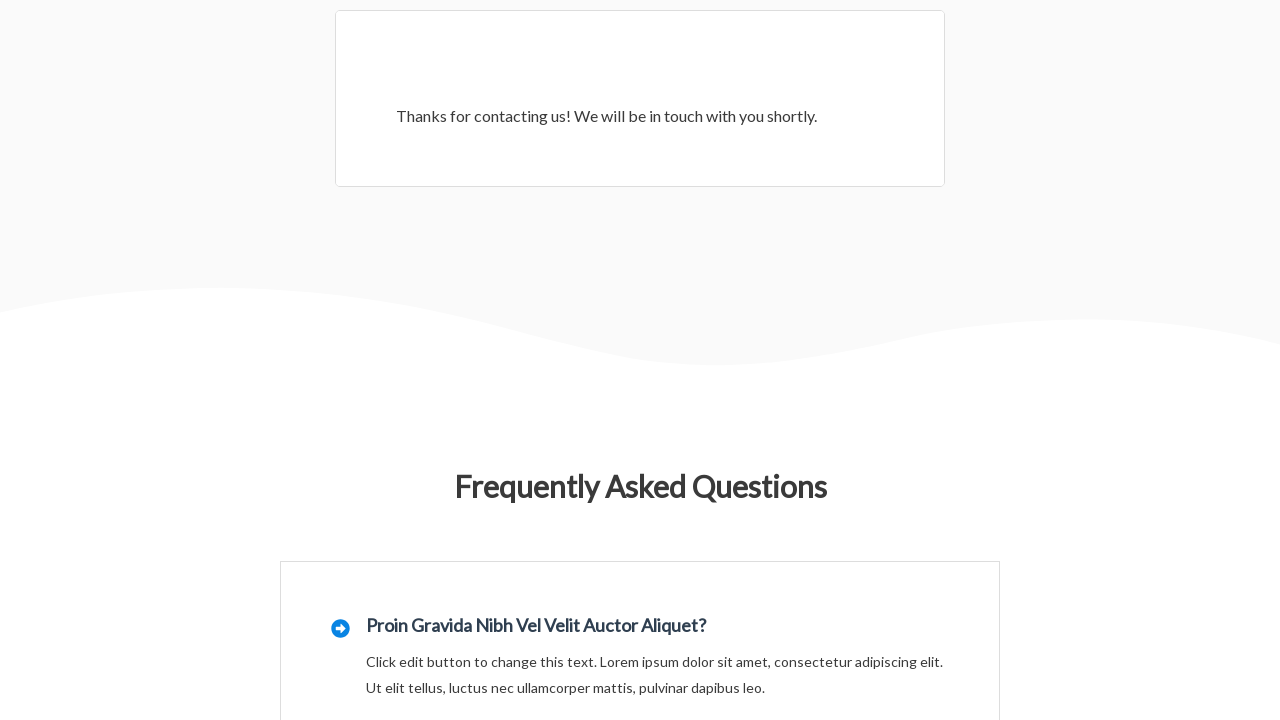